Tests geolocation functionality by clicking a button to request location access

Starting URL: https://the-internet.herokuapp.com/geolocation

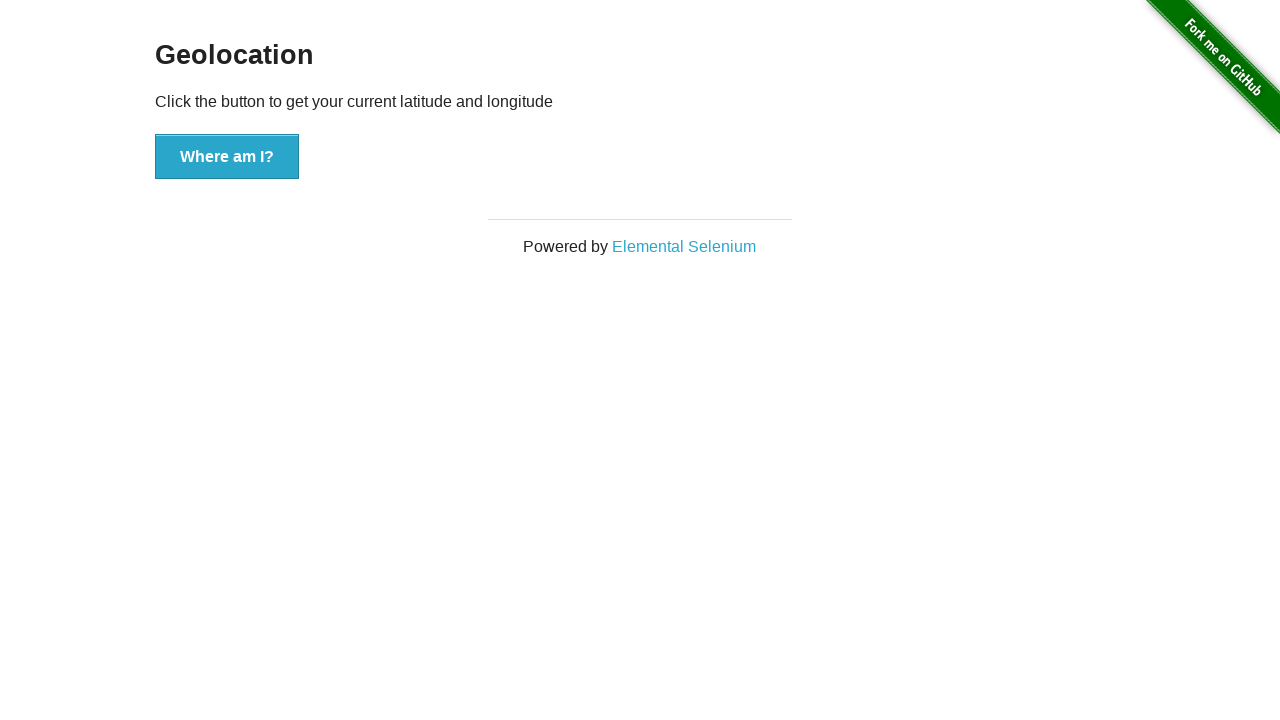

Granted geolocation permission to the browser context
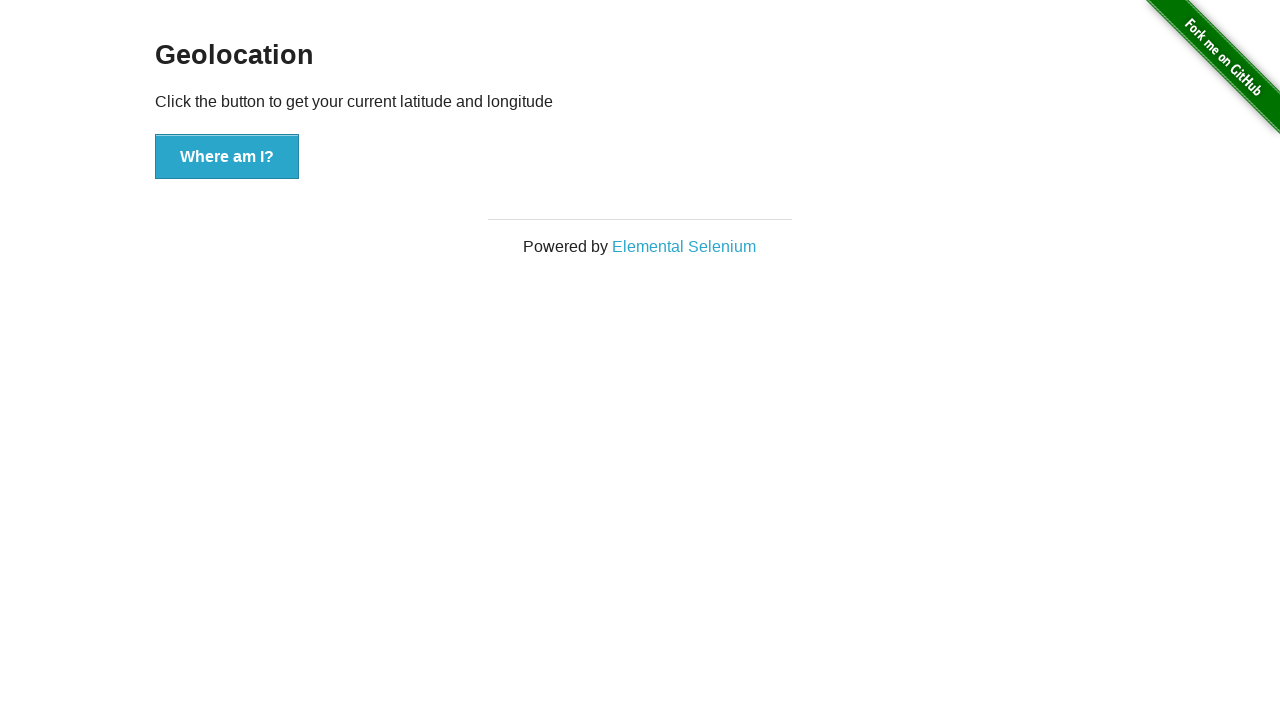

Clicked 'Where am I?' button to request geolocation at (227, 157) on xpath=//button[normalize-space()='Where am I?']
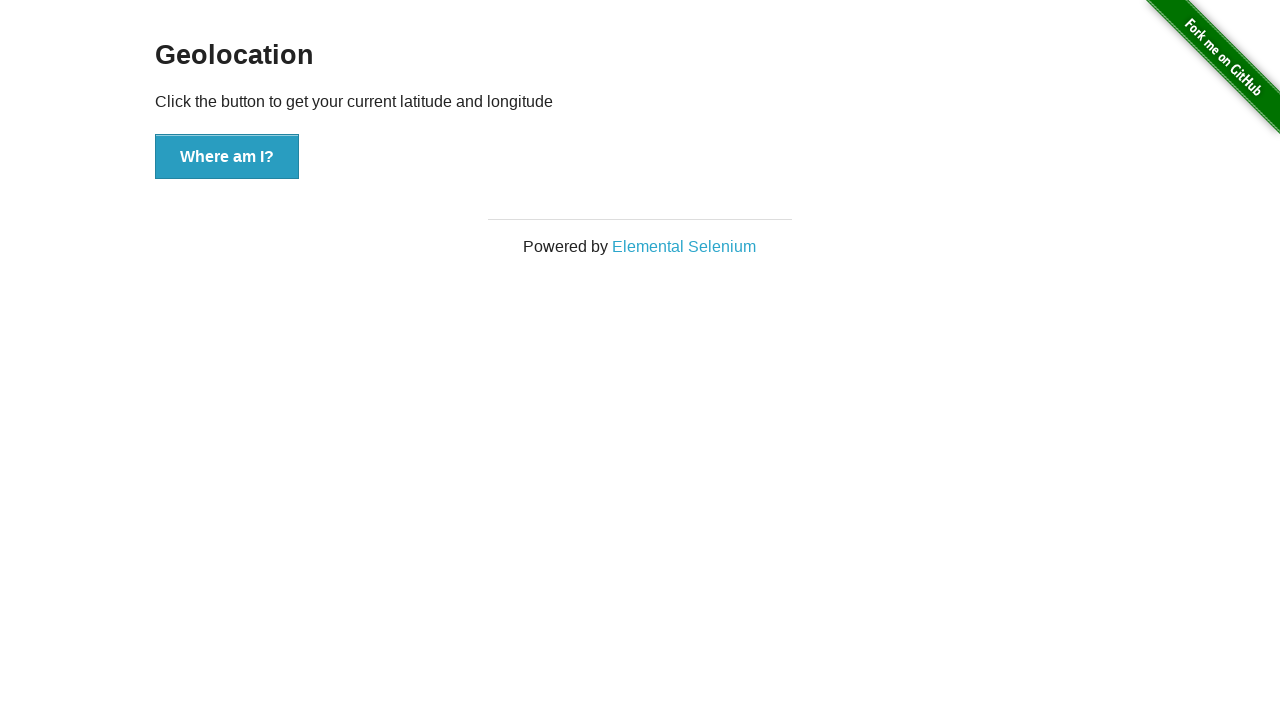

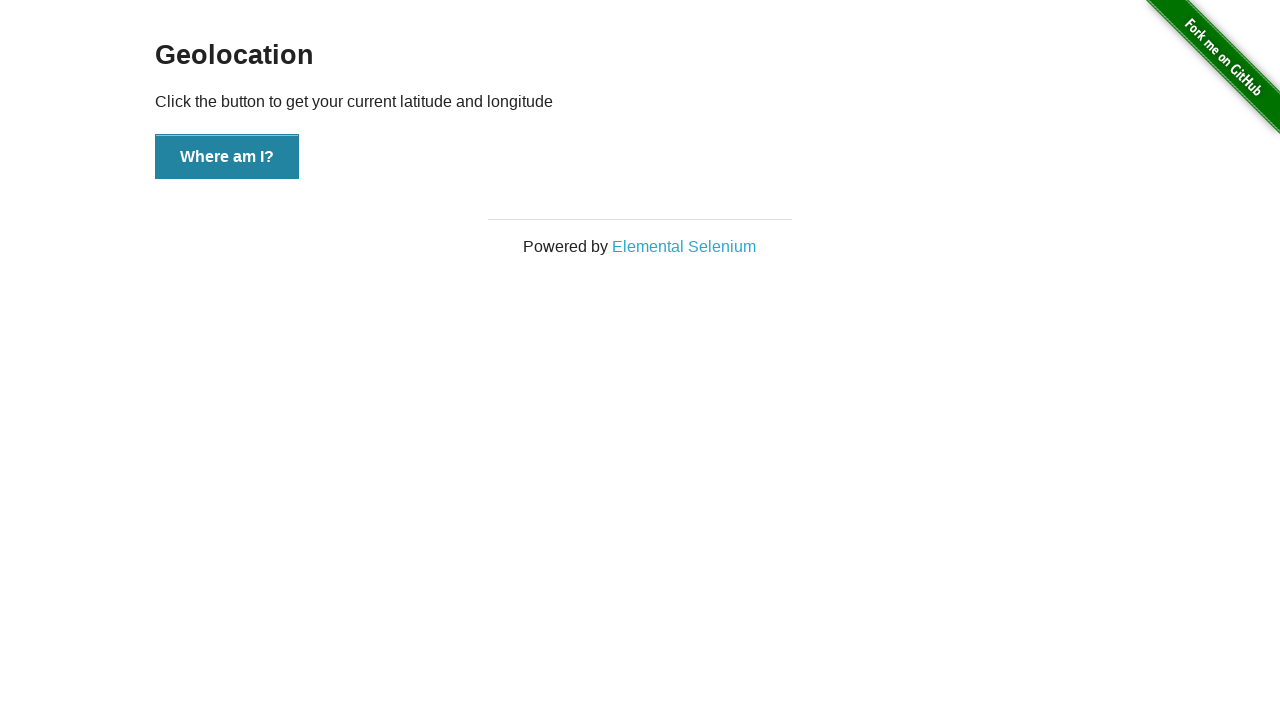